Navigates to a demo page and scrolls through the entire page to load all lazy-loaded content, simulating a user viewing the full page.

Starting URL: https://devdemo.nicepage.io/

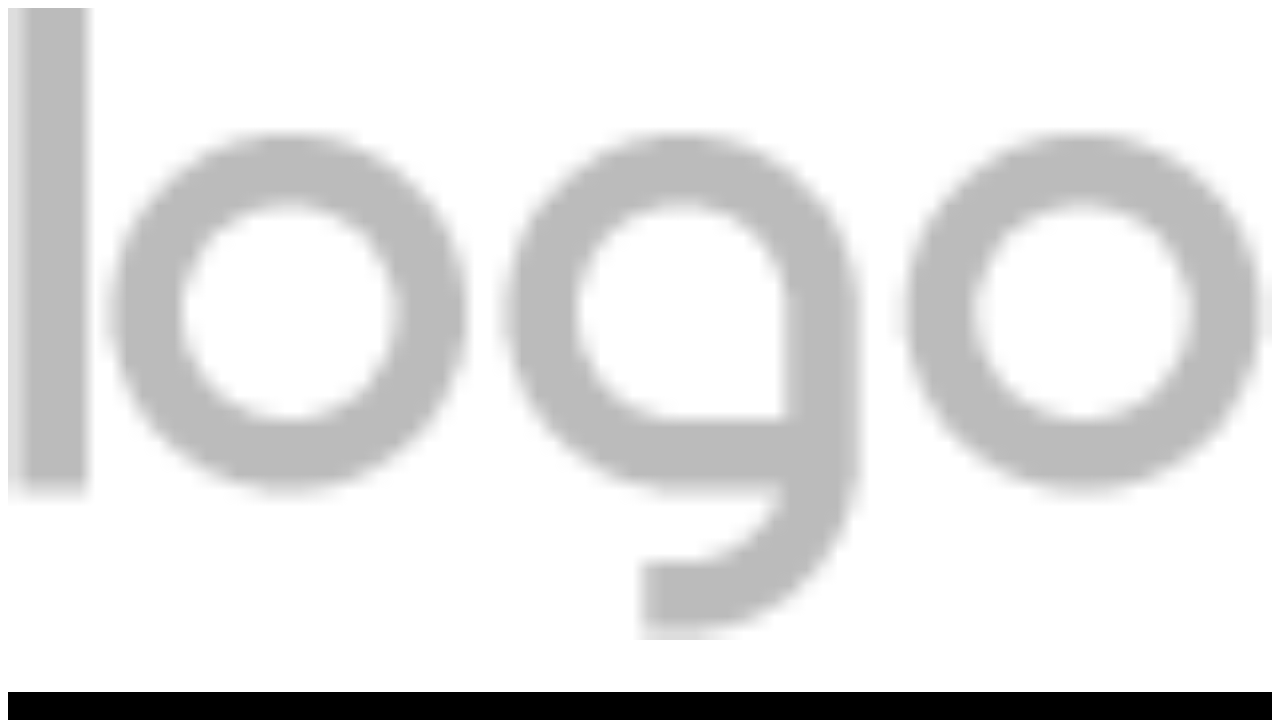

Navigated to demo page at https://devdemo.nicepage.io/
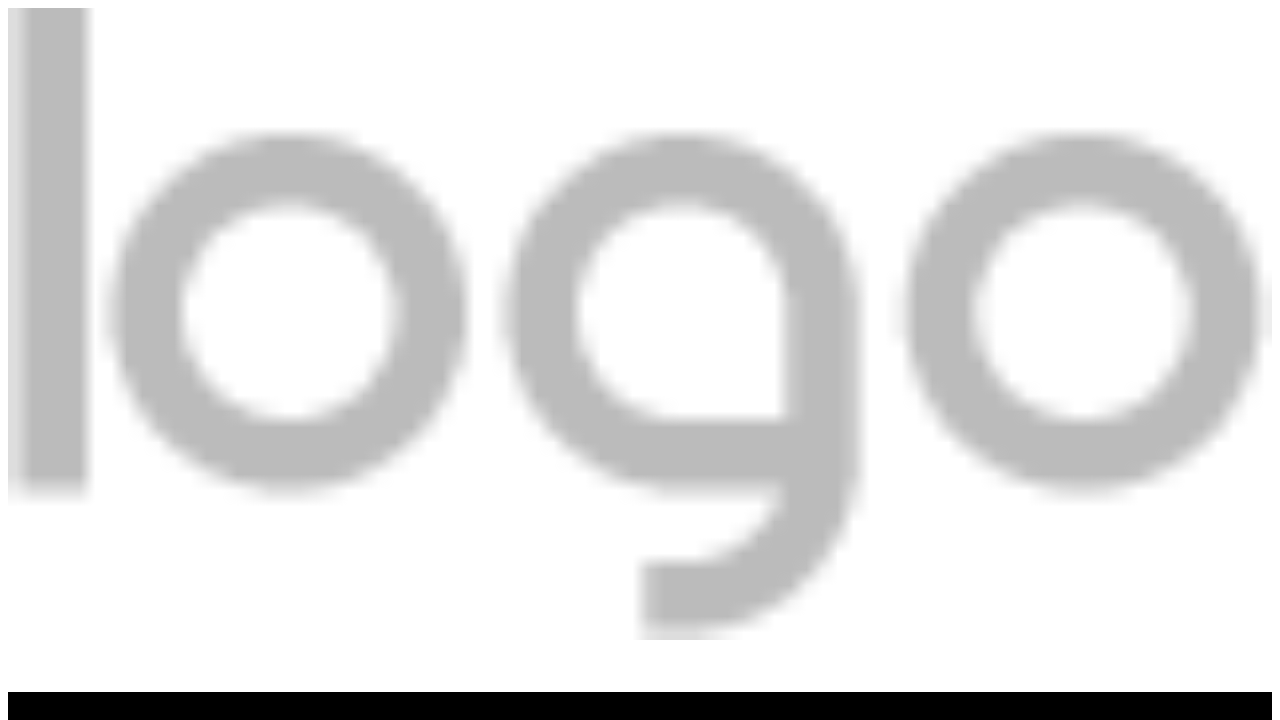

Scrolled through entire page incrementally to load all lazy-loaded content
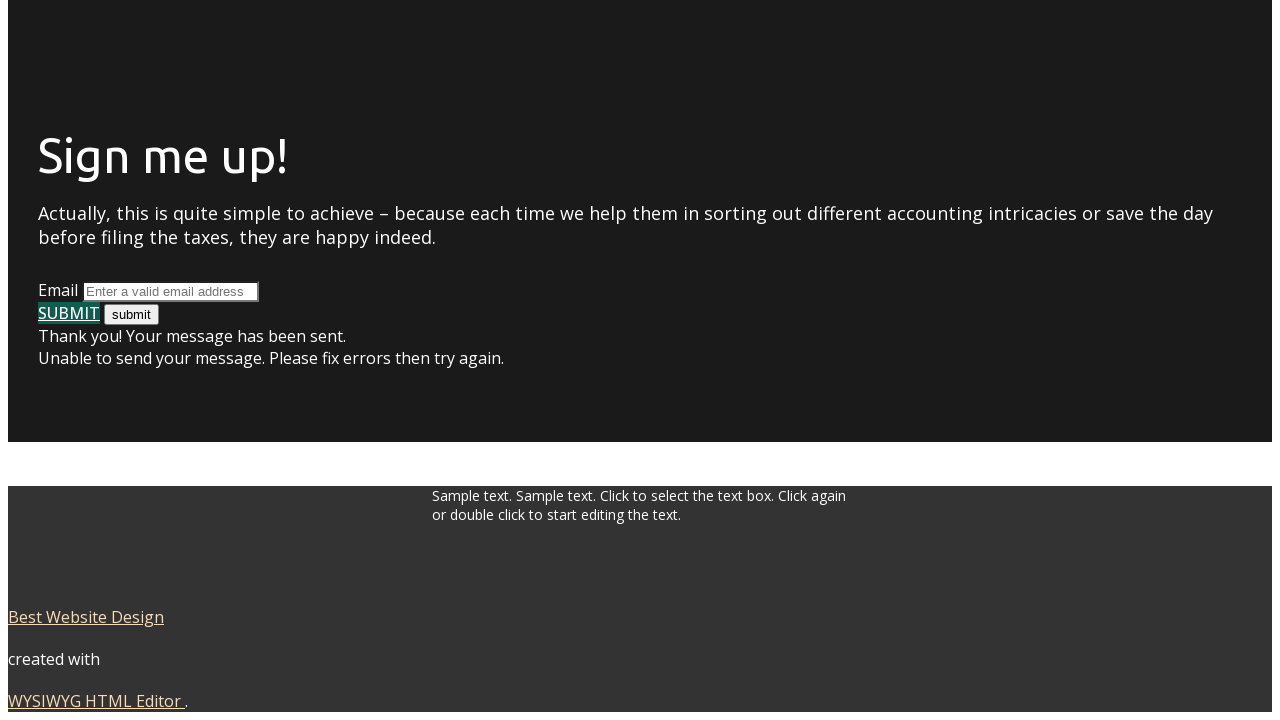

Waited for network to be idle after scrolling completed
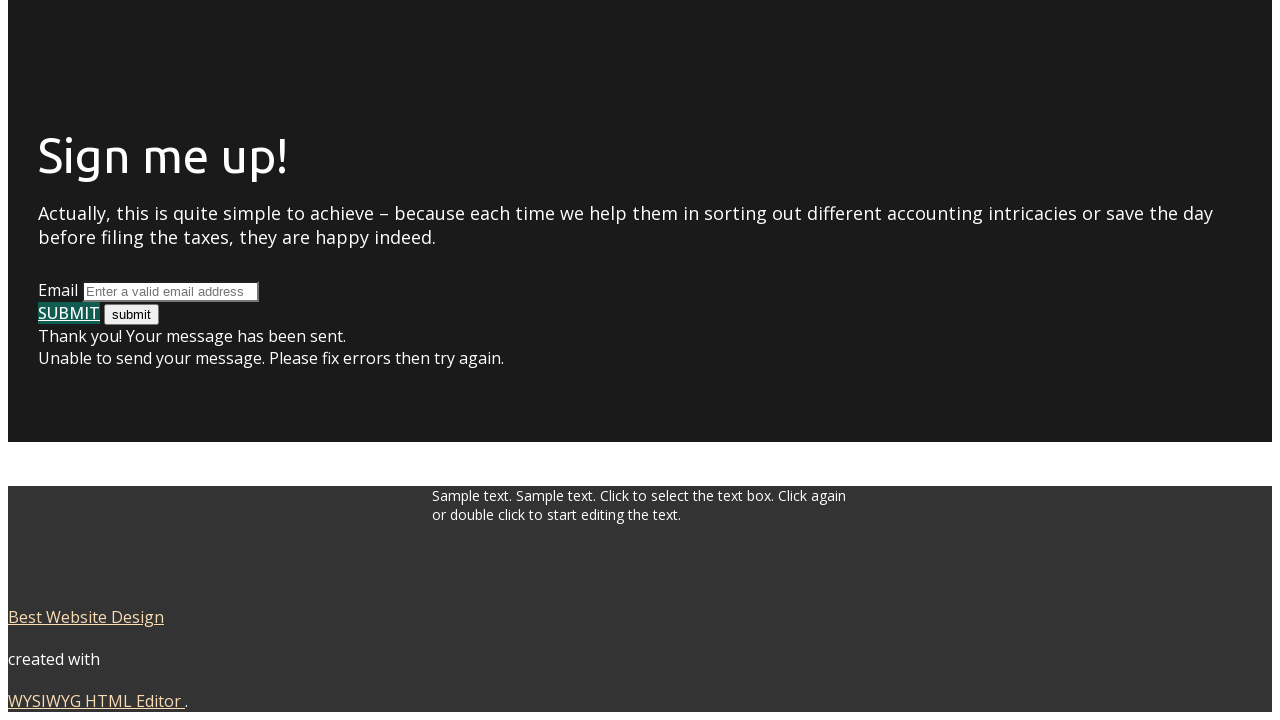

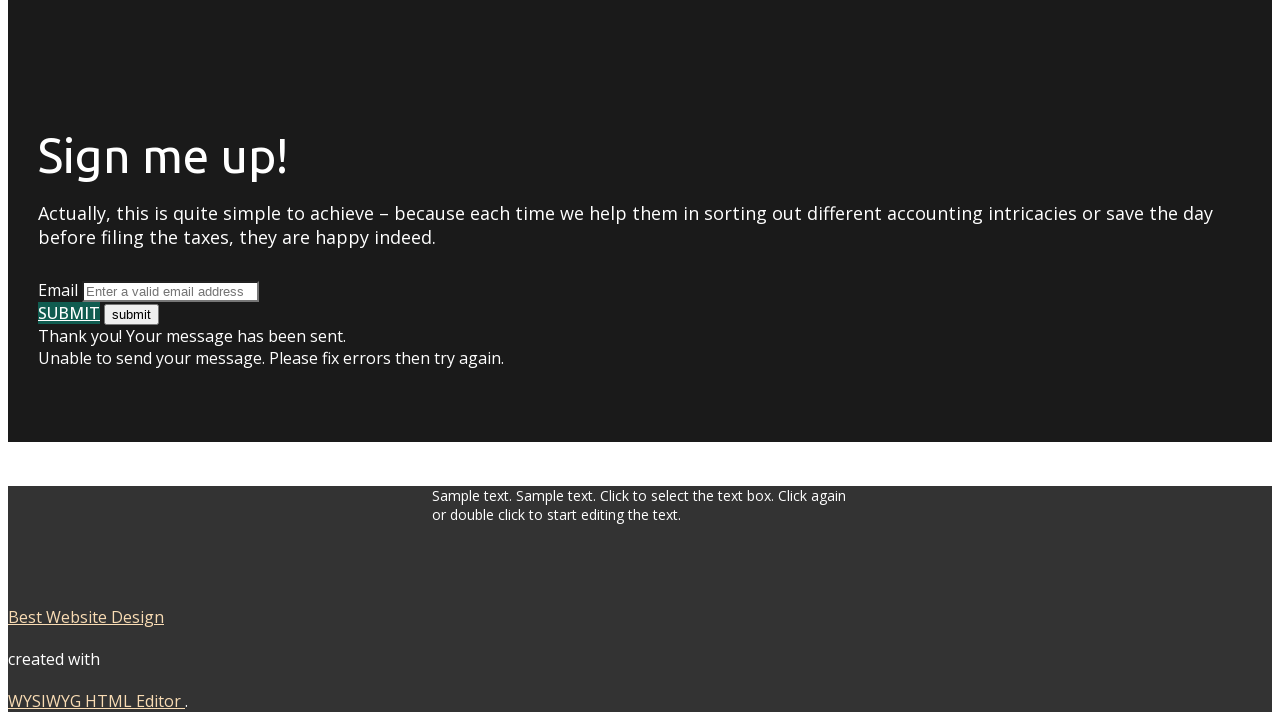